Tests clicking on course link which opens in a new tab pointing to Udemy

Starting URL: https://selectorshub.com/xpath-practice-page/

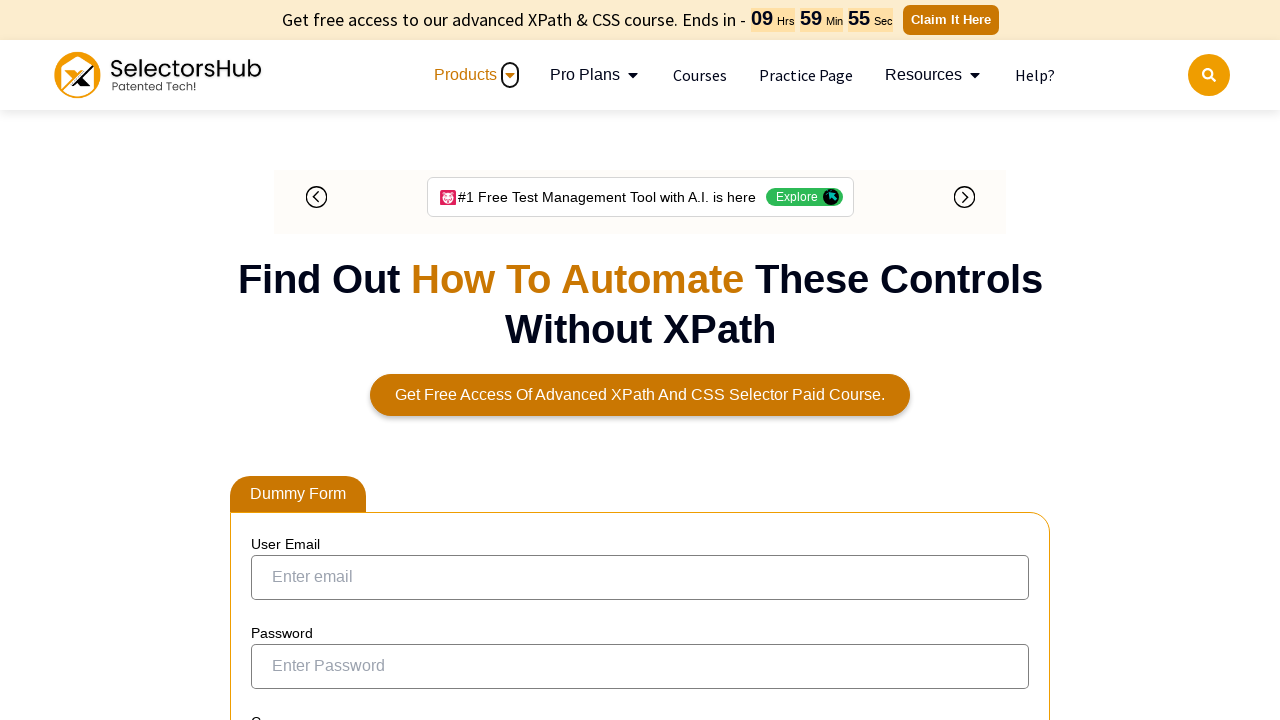

Clicked course link which opens in a new tab at (290, 361) on xpath=//a[text()='Course Link']
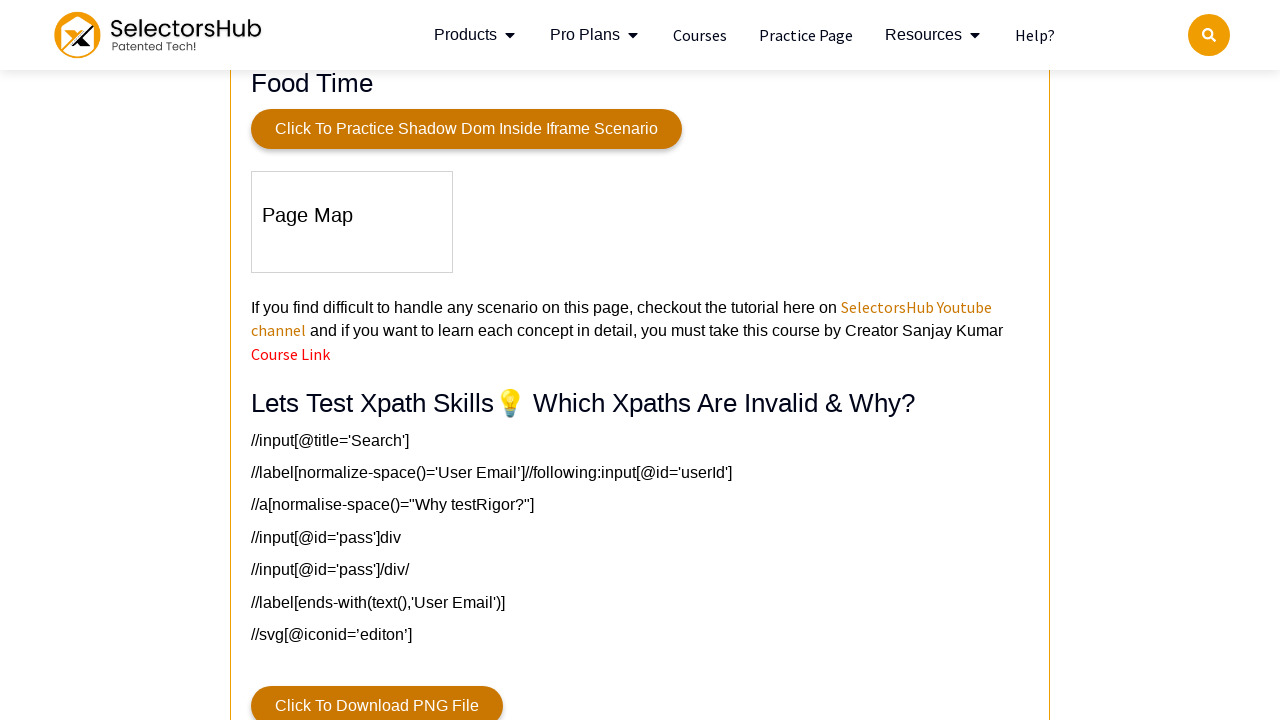

New tab opened with course link
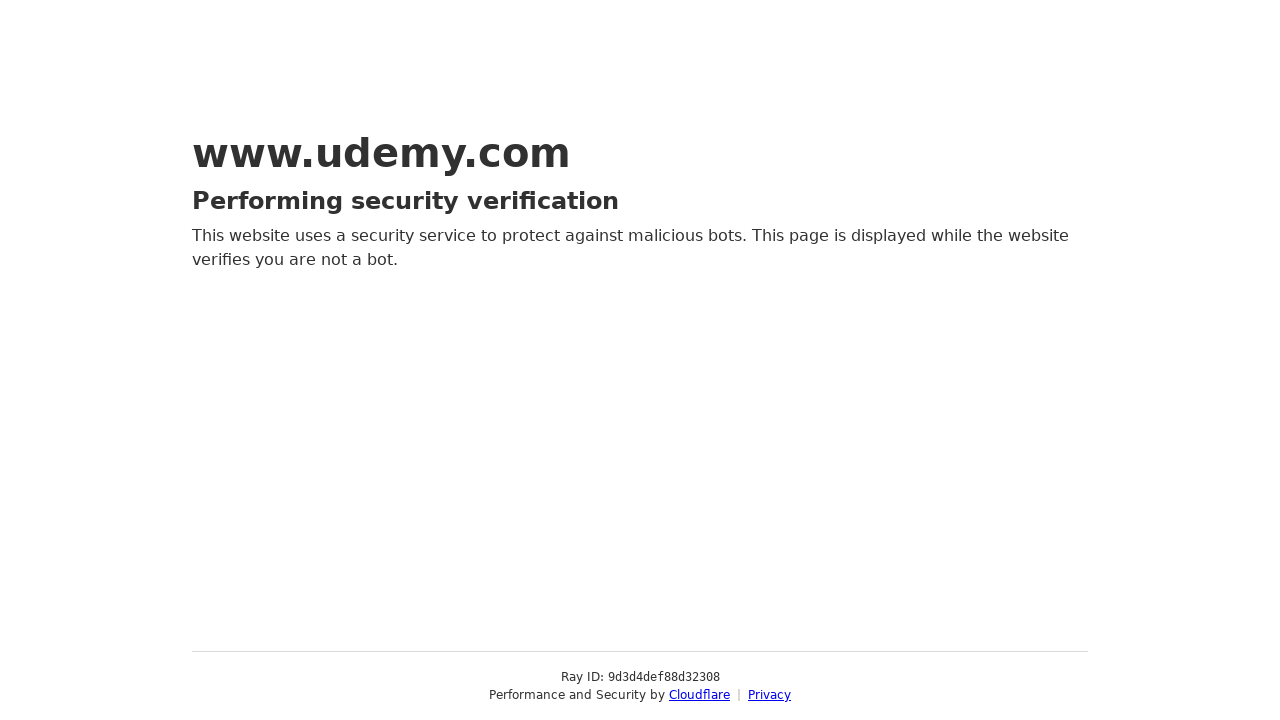

Verified that new tab URL contains 'udemy.com'
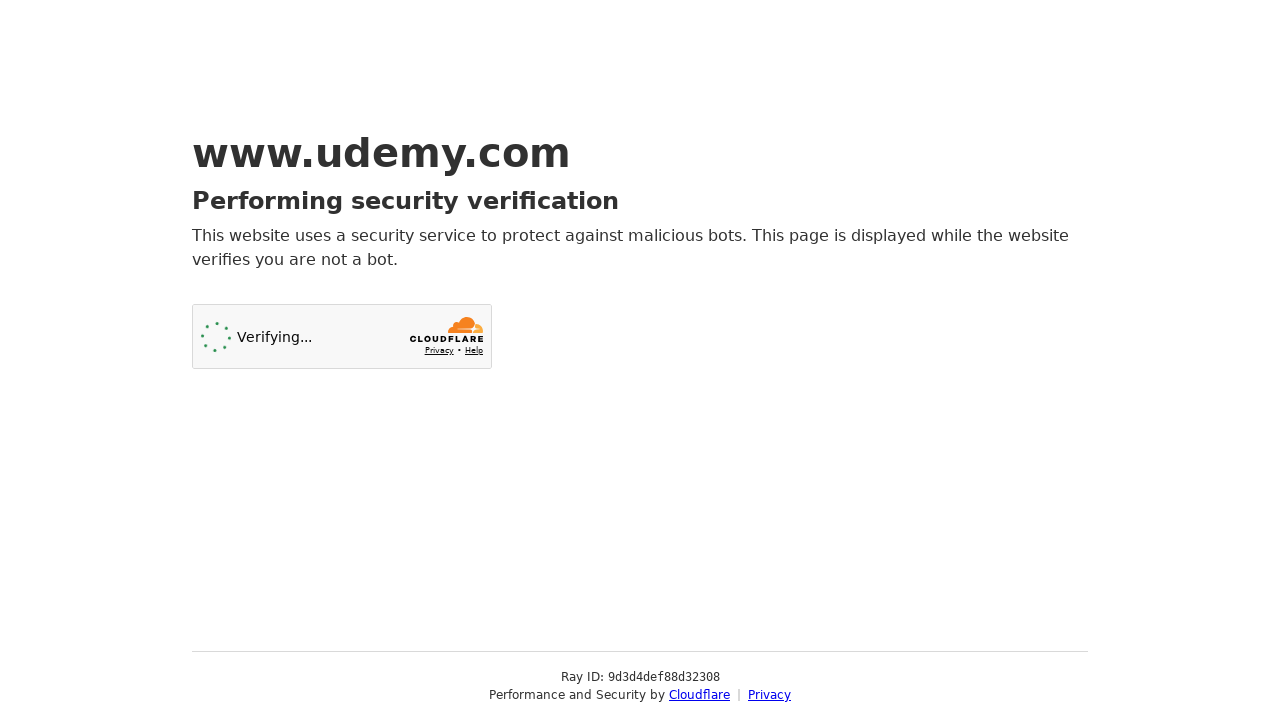

Closed the new tab
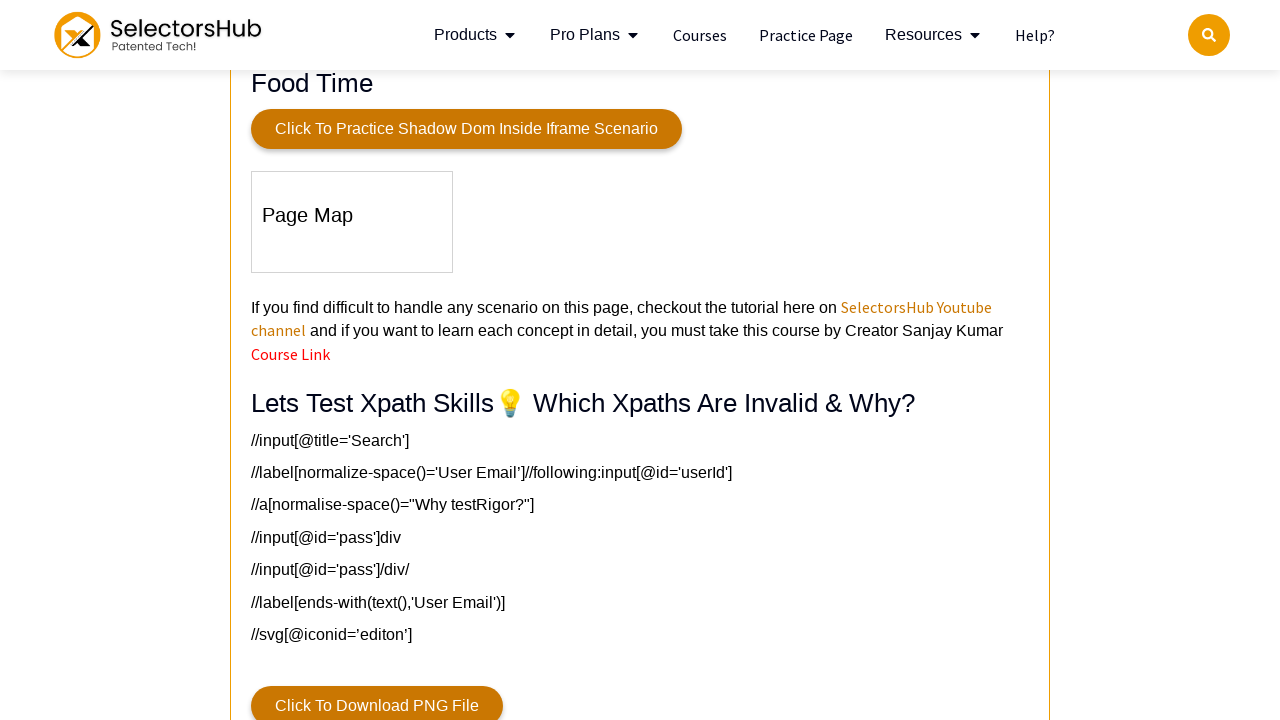

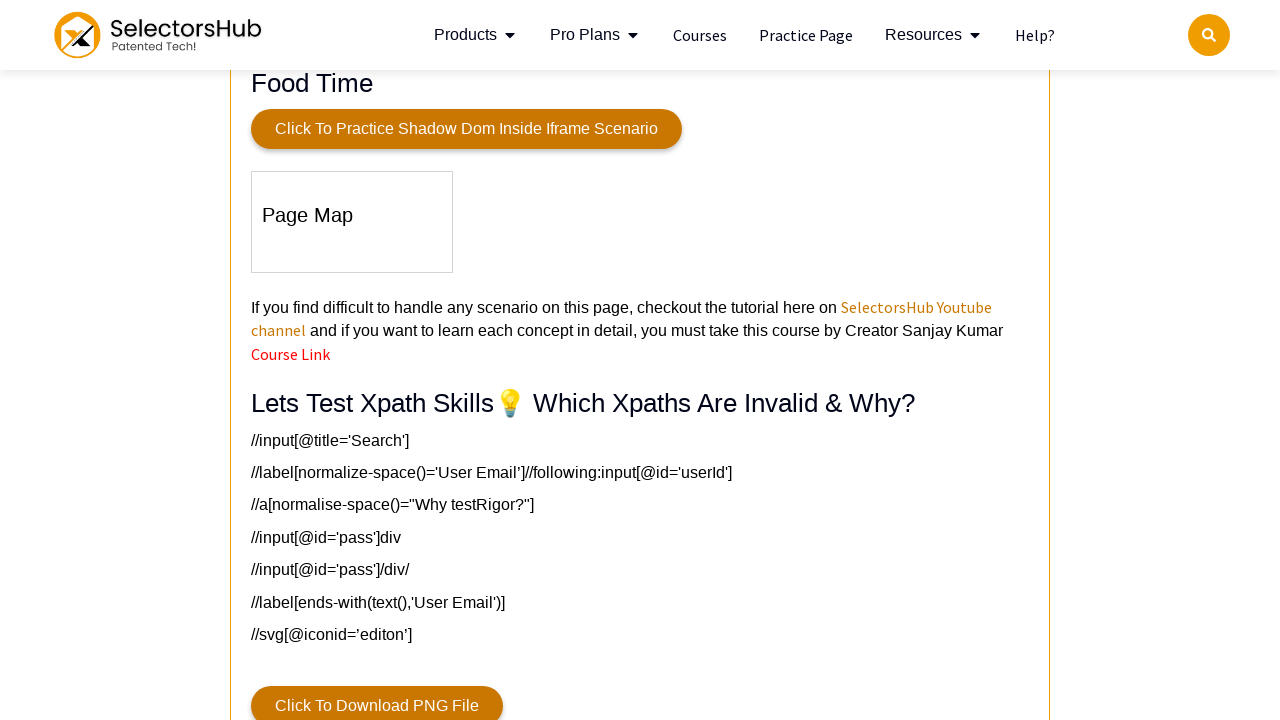